Tests ARK identifier creation by filling out target URL and ERC metadata fields (who, what, when), then submitting the form and verifying identifier creation

Starting URL: https://ezid.cdlib.org

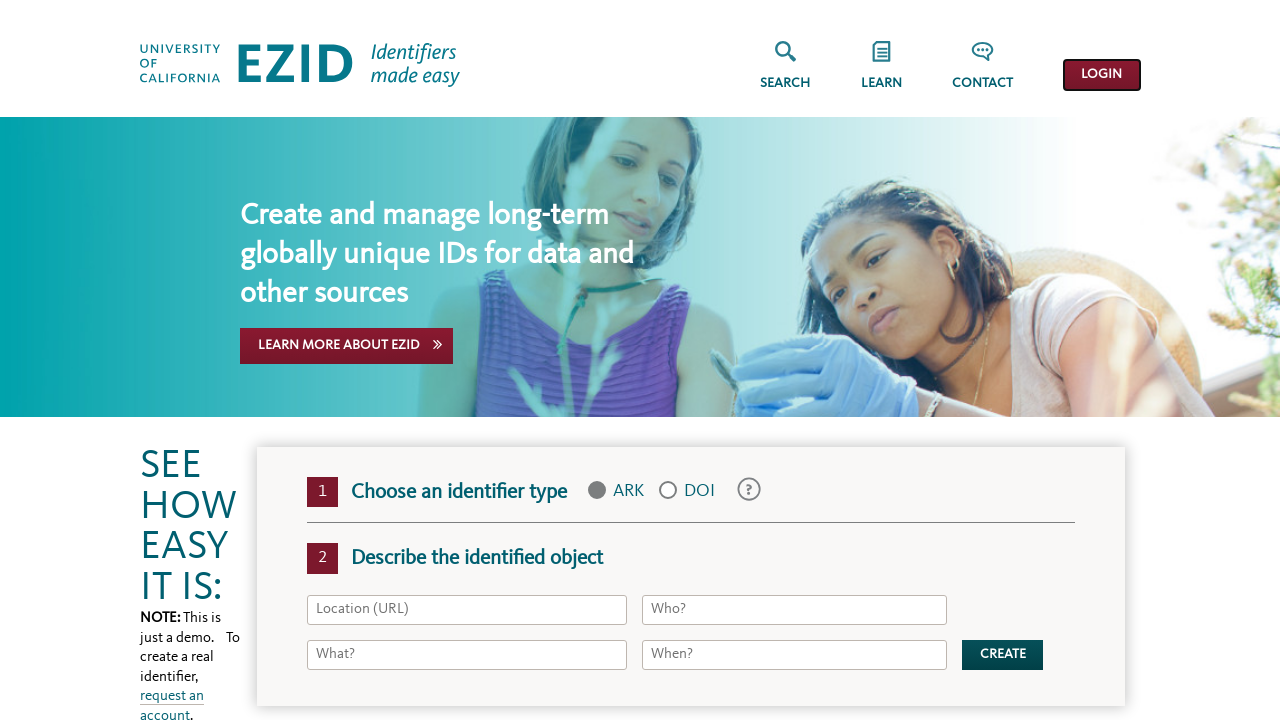

Navigated to EZID homepage at https://ezid.cdlib.org
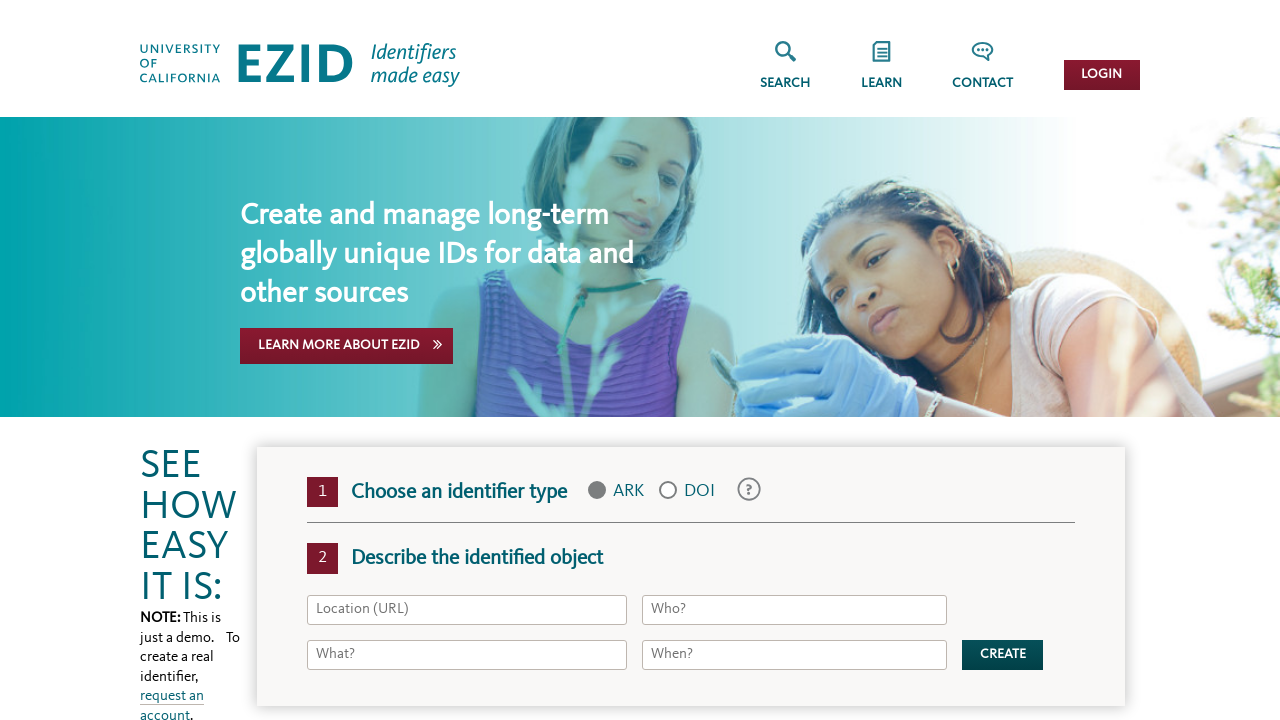

Filled target URL field with 'https://google.com' on #target
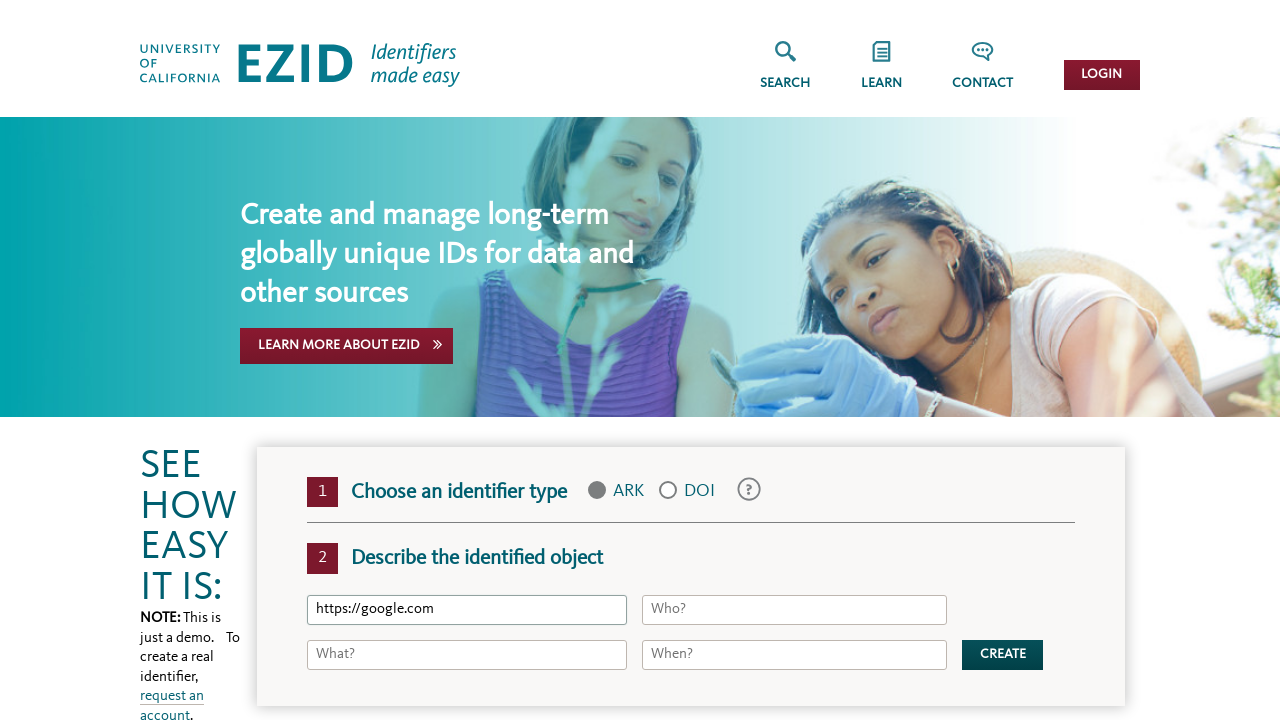

Filled ERC 'who' field with 'test ark who' on #erc\.who
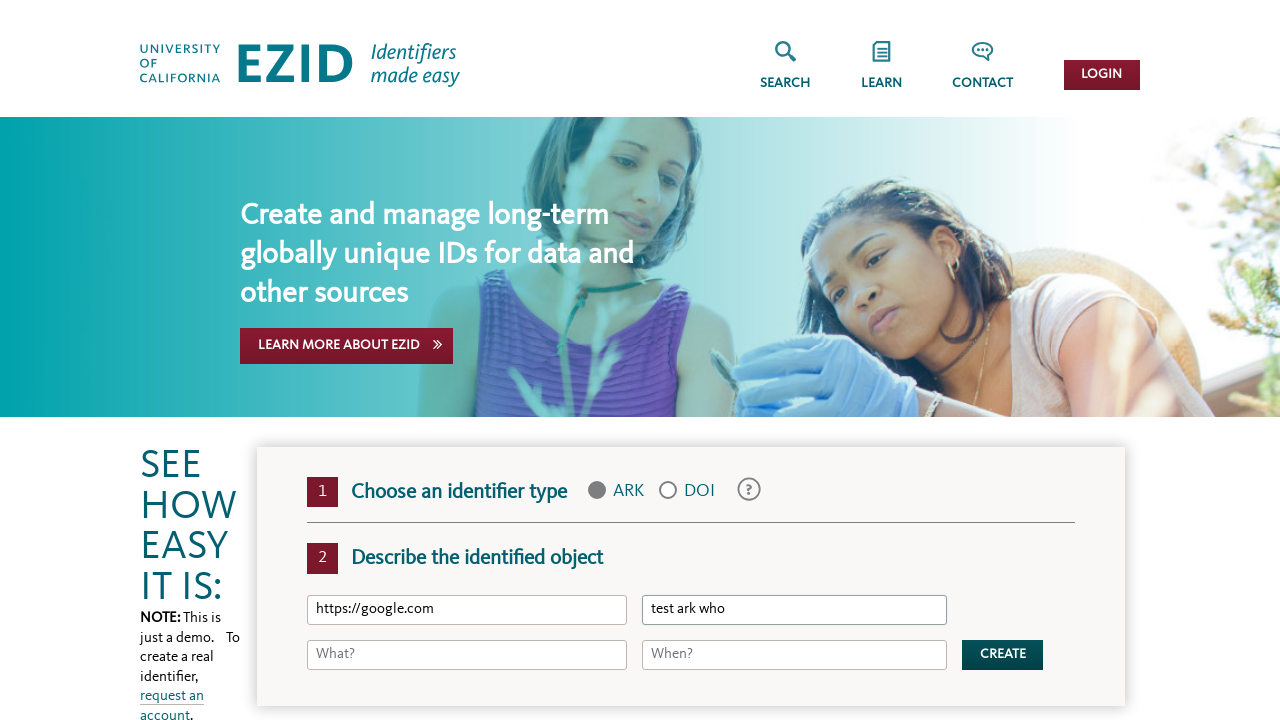

Filled ERC 'what' field with 'test ark what' on #erc\.what
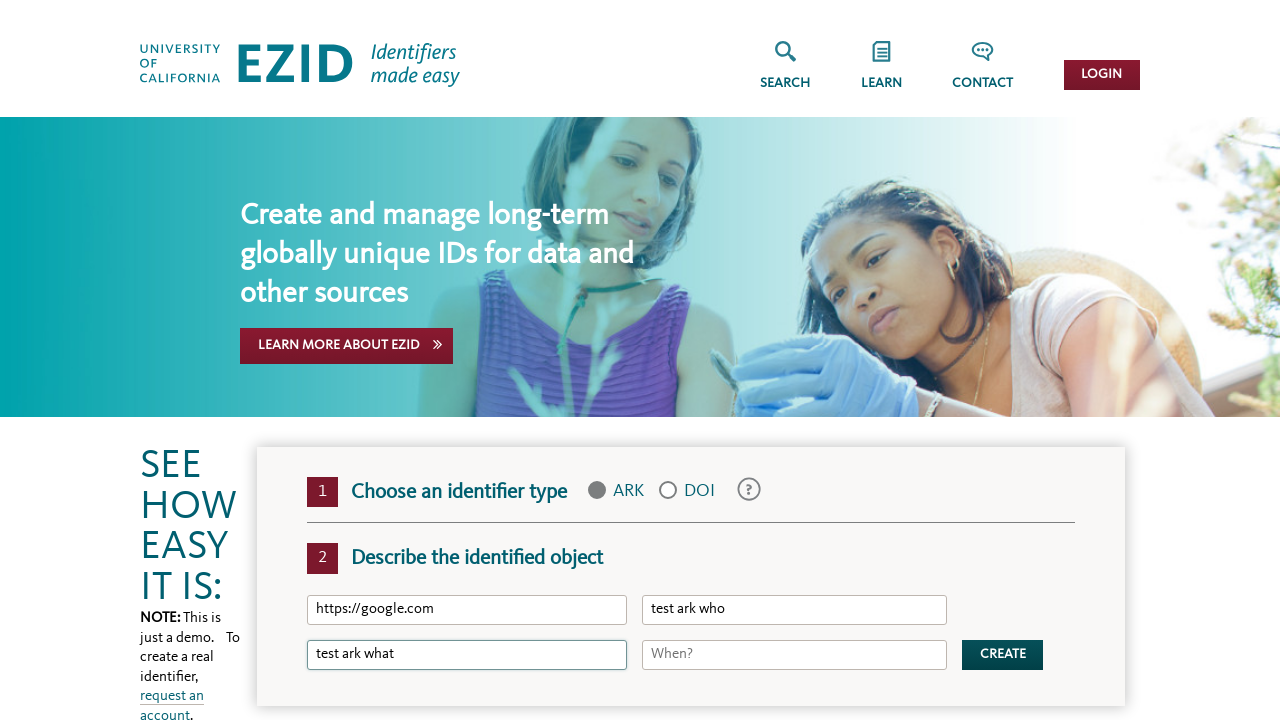

Filled ERC 'when' field with '2024' on #erc\.when
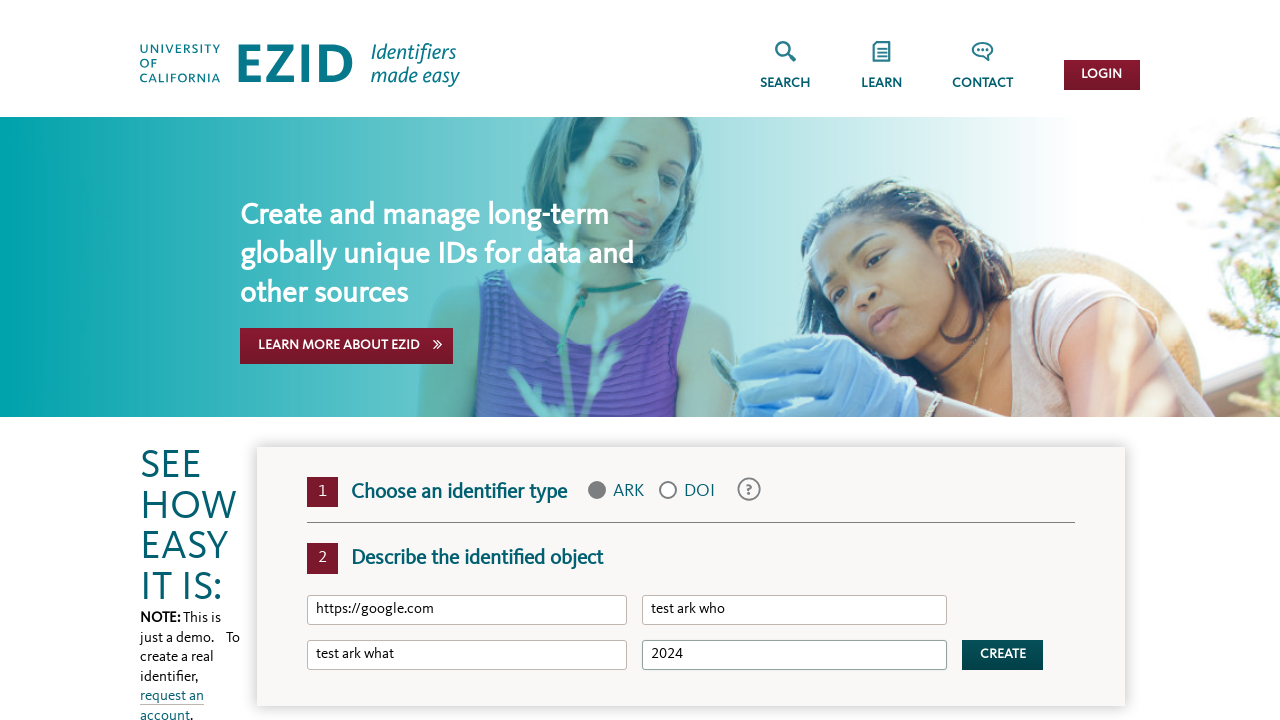

Clicked create button to submit ARK identifier form at (1003, 655) on button.home__button-primary
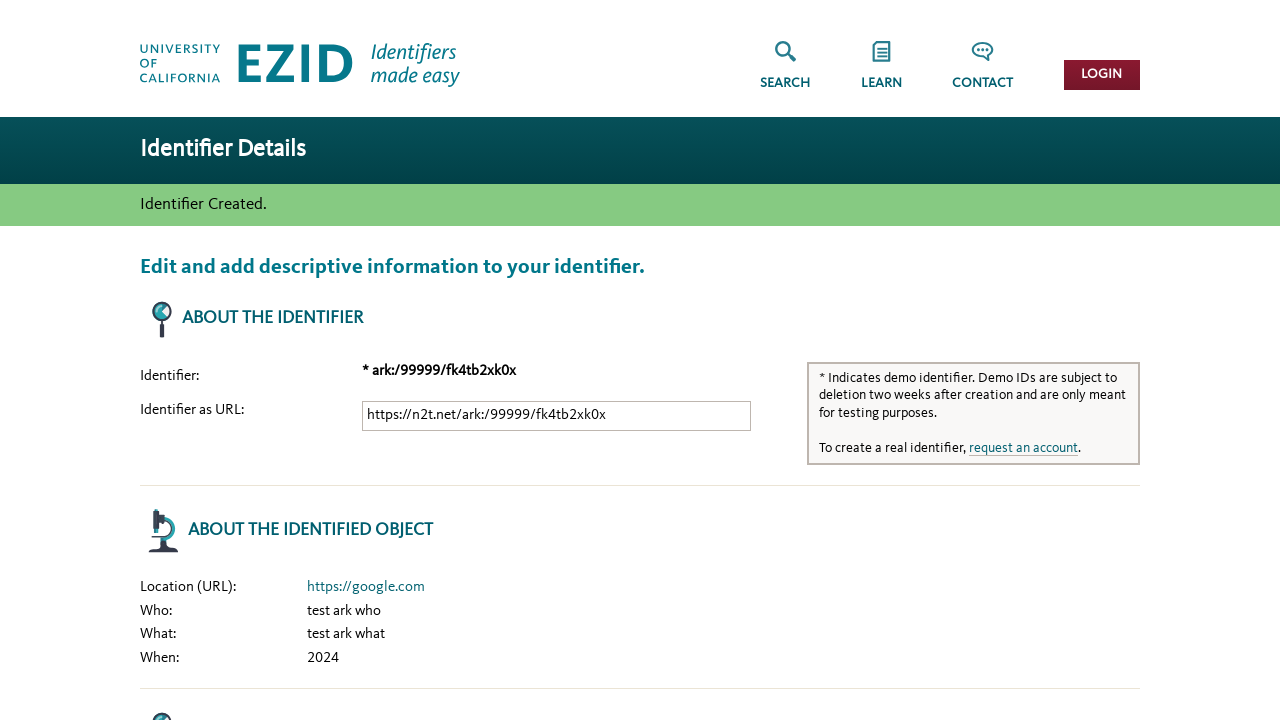

Success alert appeared, confirming ARK identifier creation
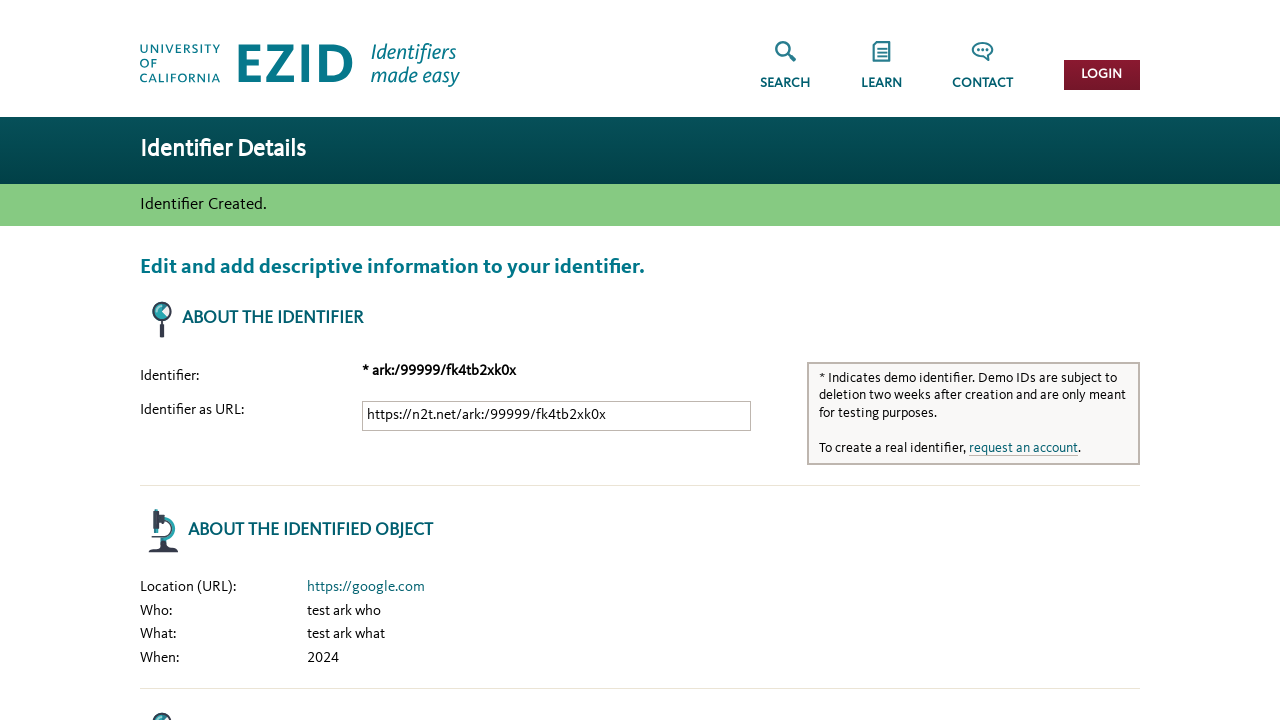

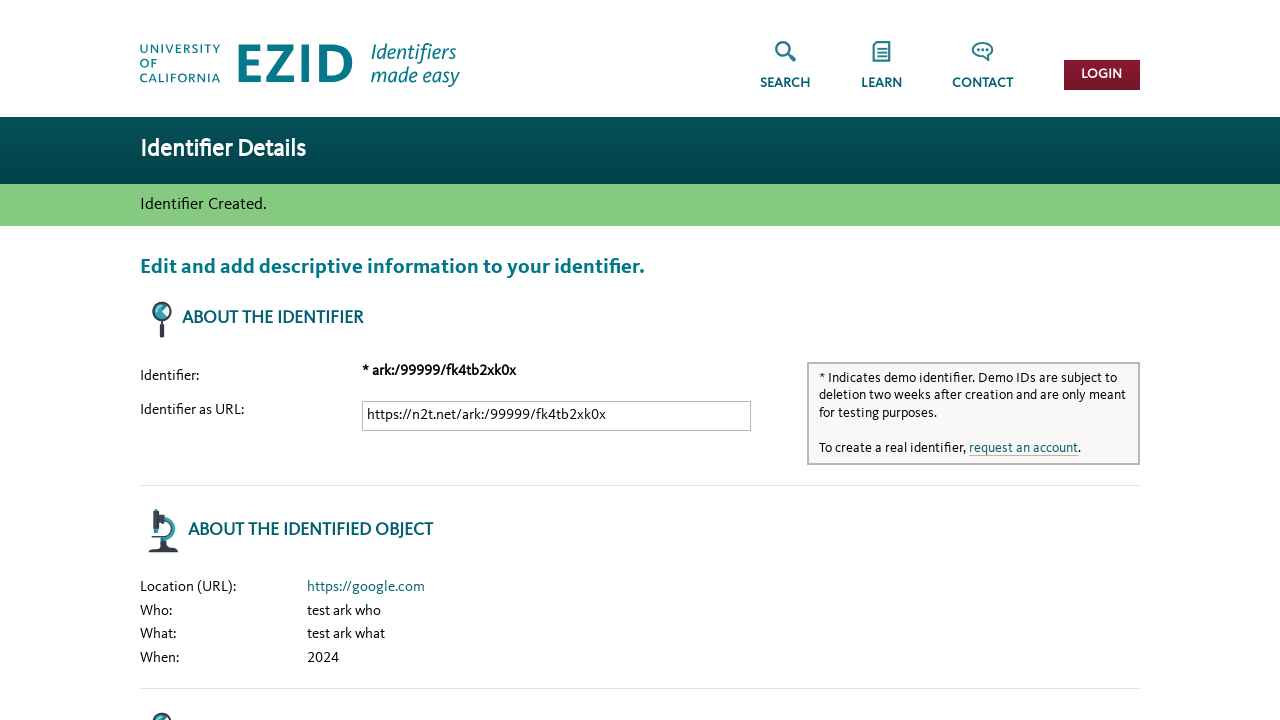